Tests the GreenCart landing page by searching for a product using a shortname and verifying the product name is displayed in the search results.

Starting URL: https://rahulshettyacademy.com/seleniumPractise/#/

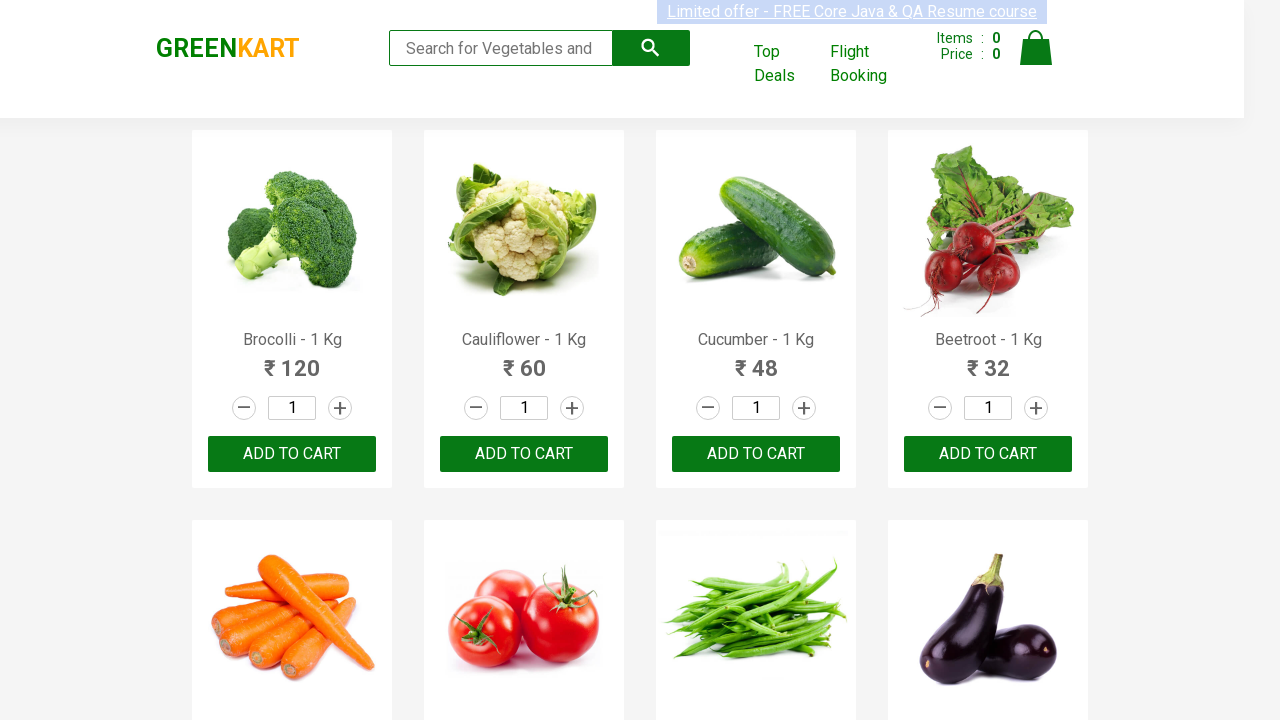

Filled search field with product shortname 'Tom' on input.search-keyword
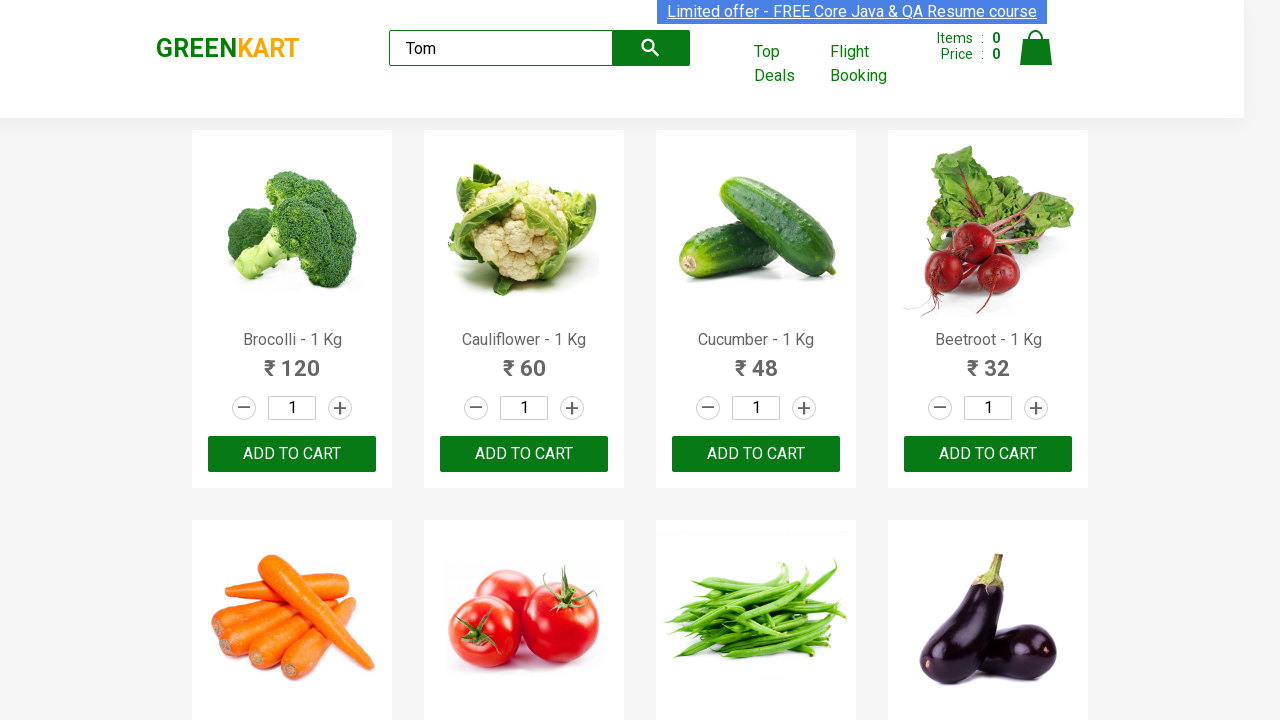

Waited 2000ms for search results to load
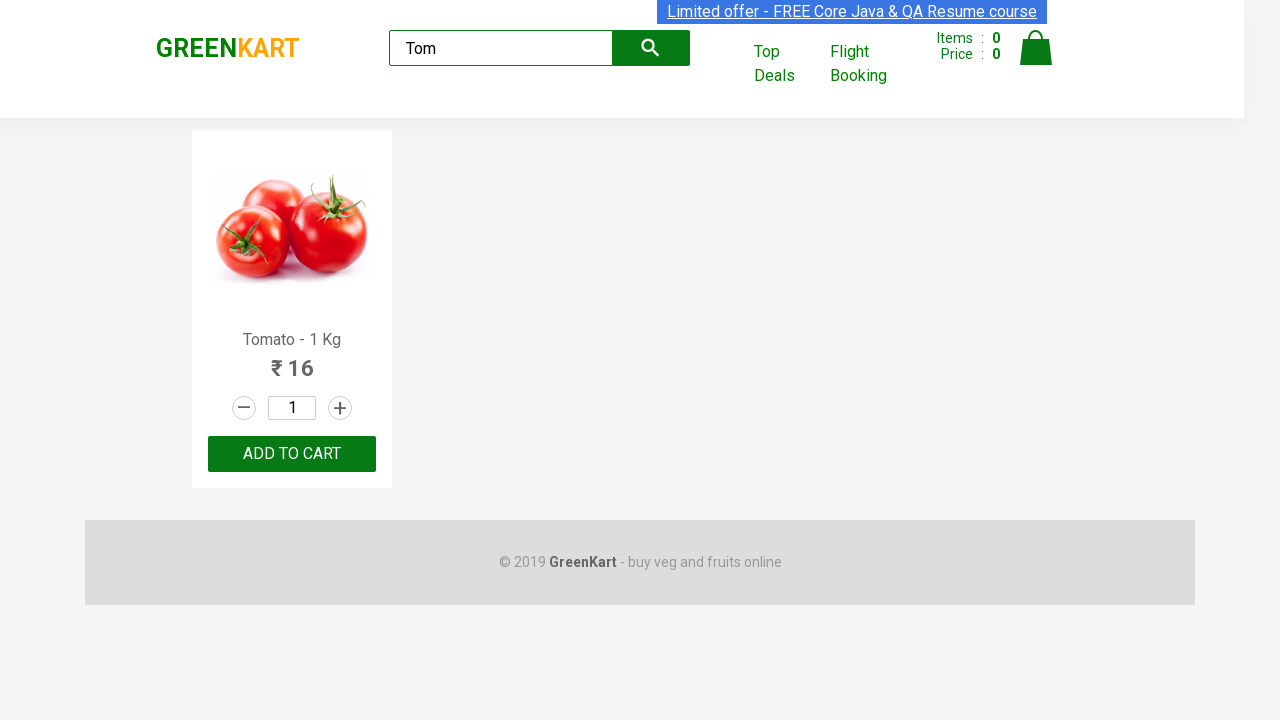

Product element appeared in search results
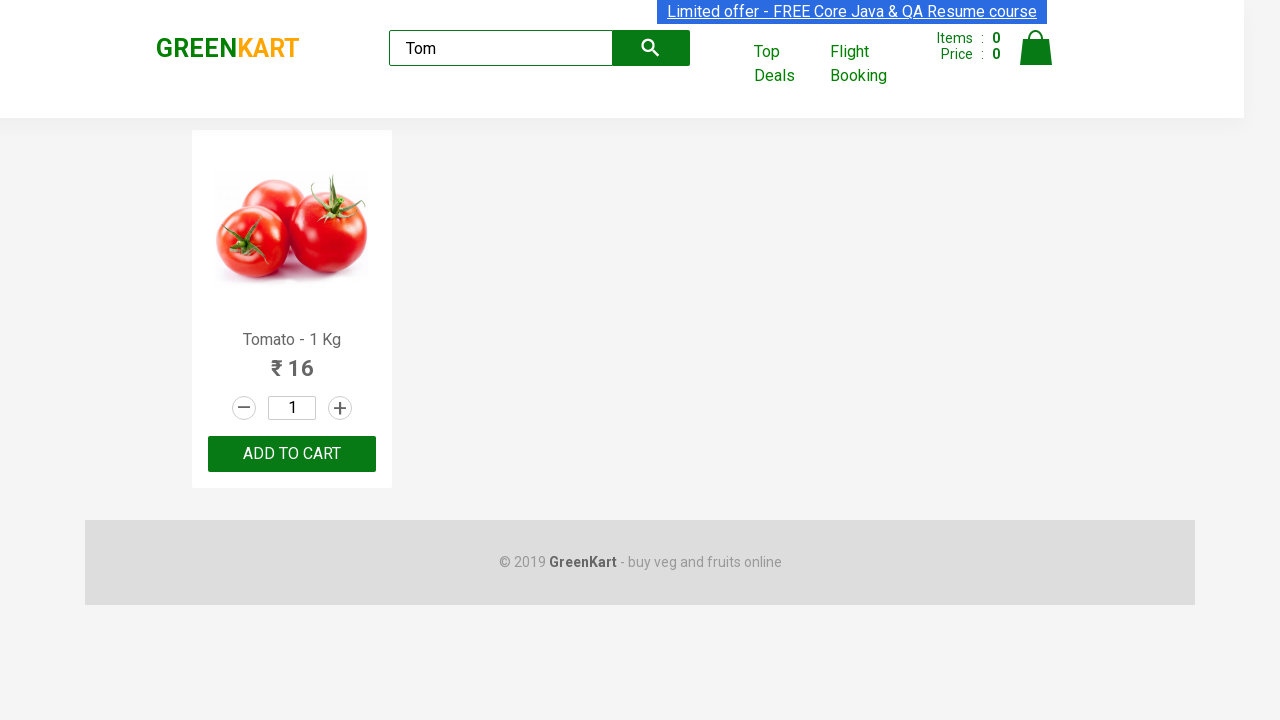

Retrieved product name from search results: 'Tomato - 1 Kg'
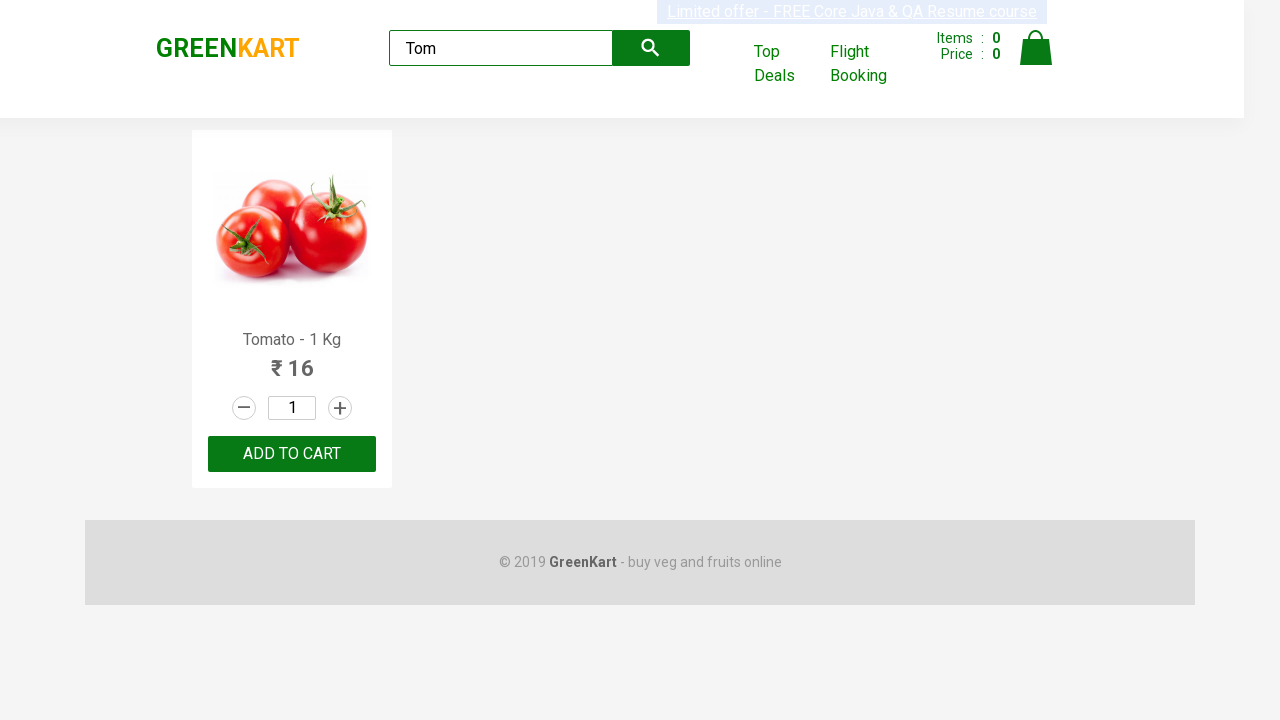

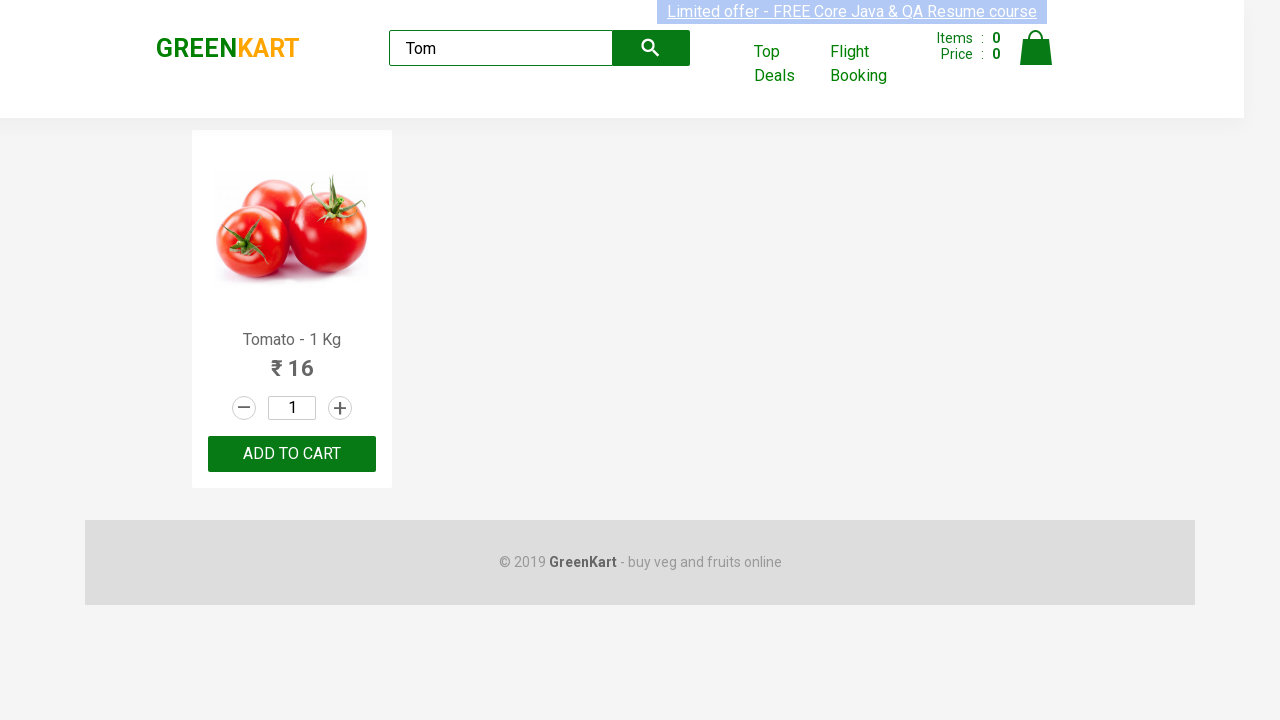